Tests that the logo image and search box are displayed on the page, then performs a search for "Macbook" by filling the search field and clicking the search icon.

Starting URL: https://naveenautomationlabs.com/opencart/index.php?route=account/login

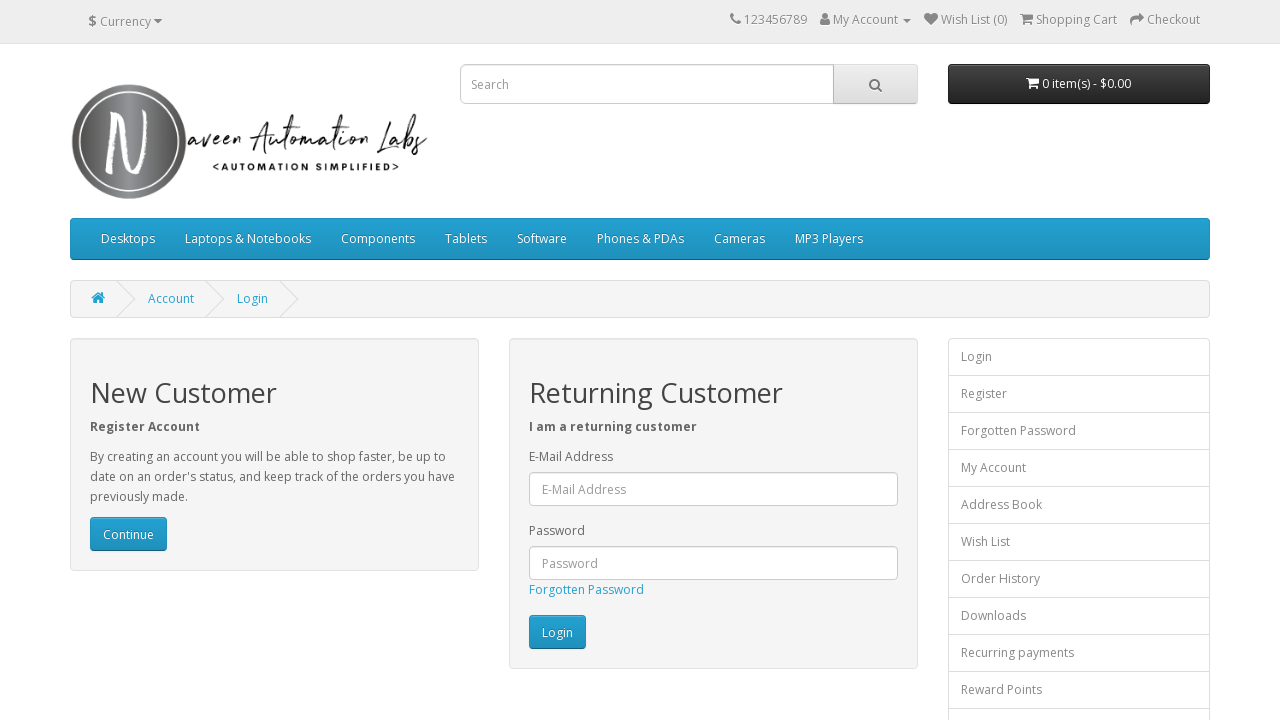

Waited for logo image selector to load
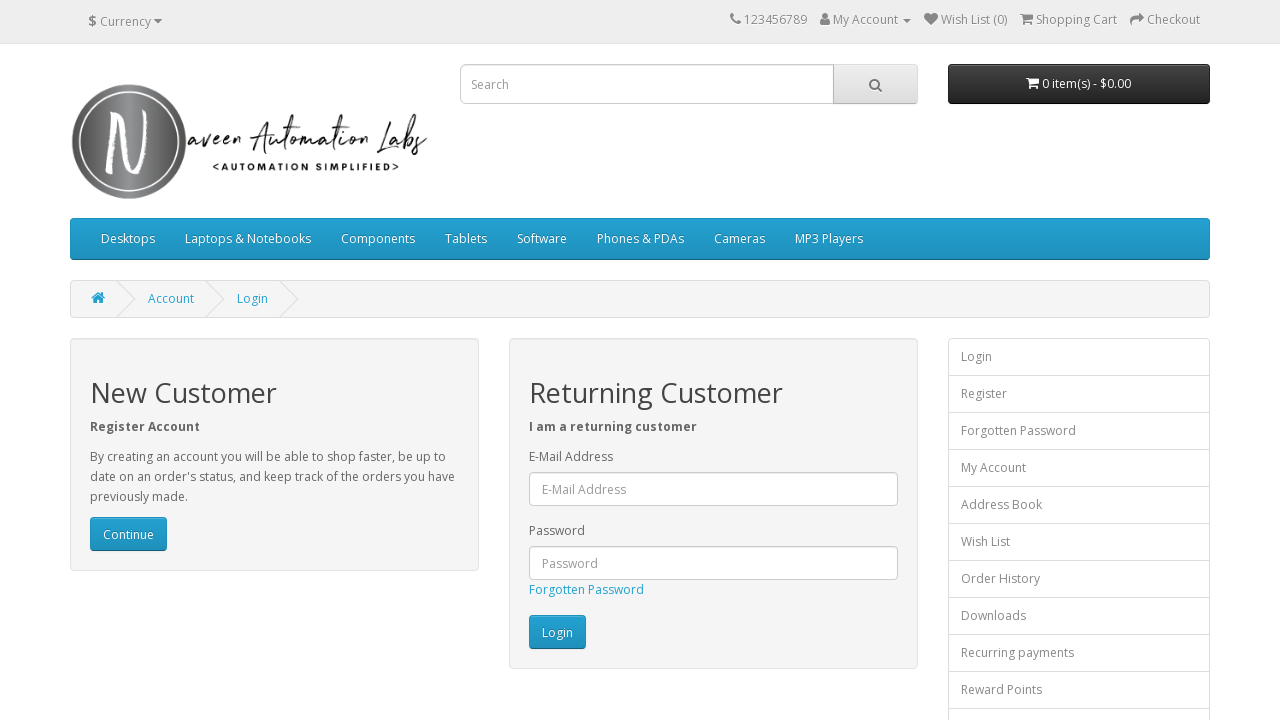

Checked if logo image is visible
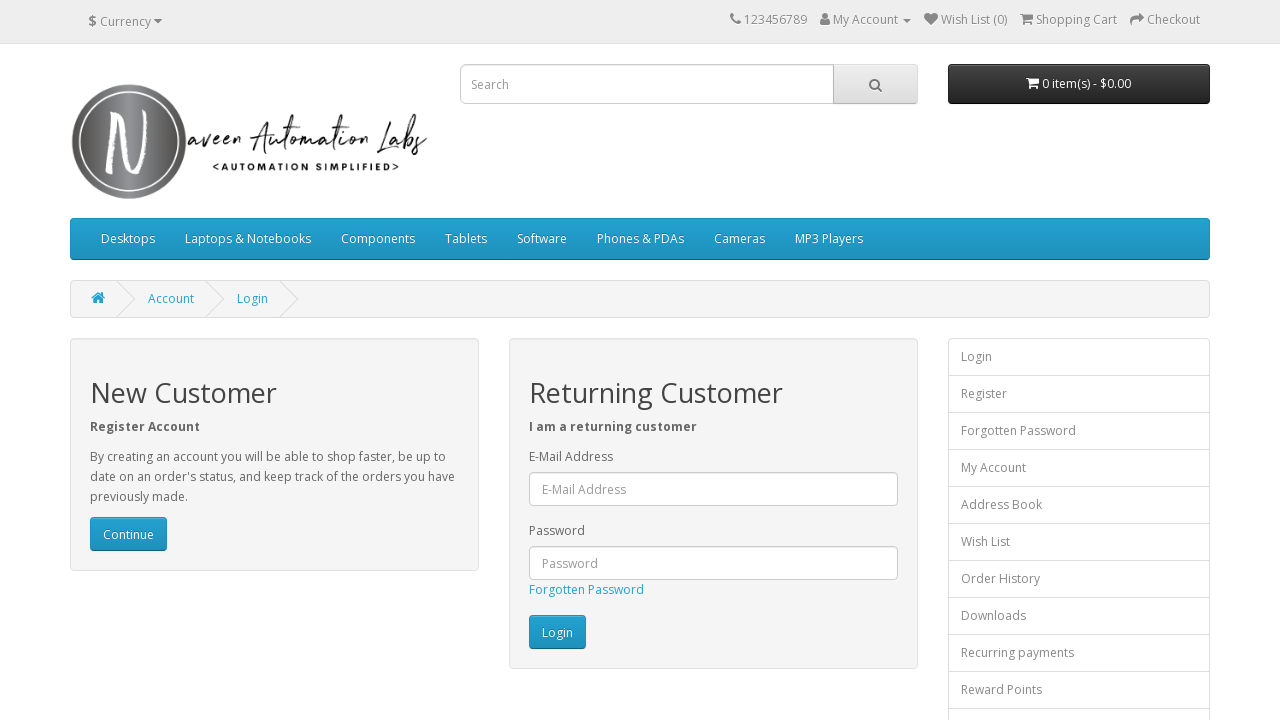

Logo image is displayed on the page
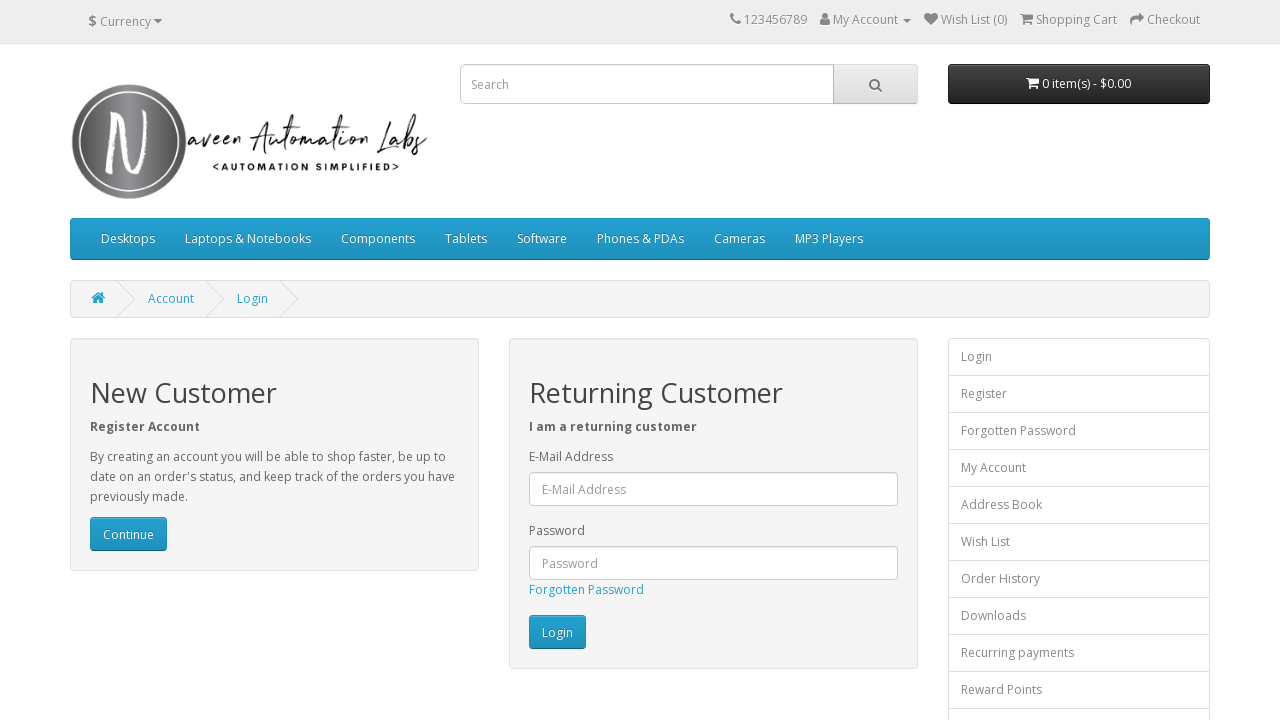

Checked if search box is visible
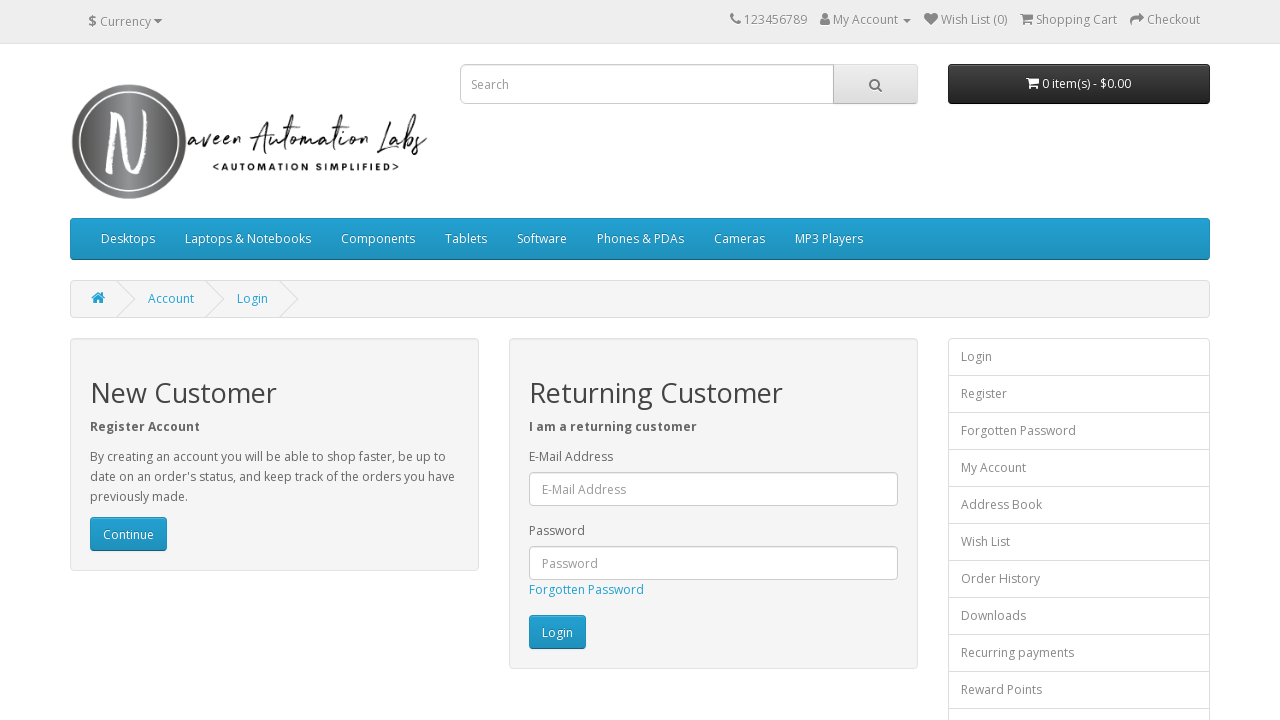

Search box is displayed on the page
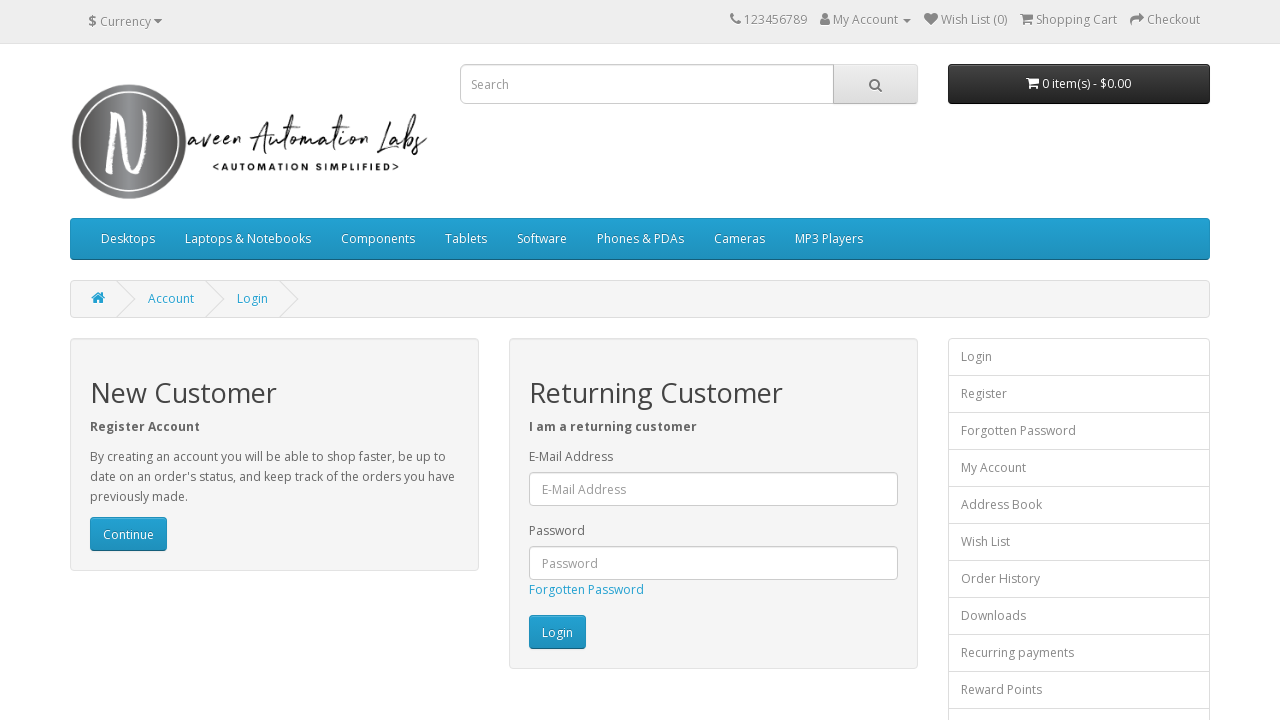

Filled search box with 'Macbook' on input[name='search']
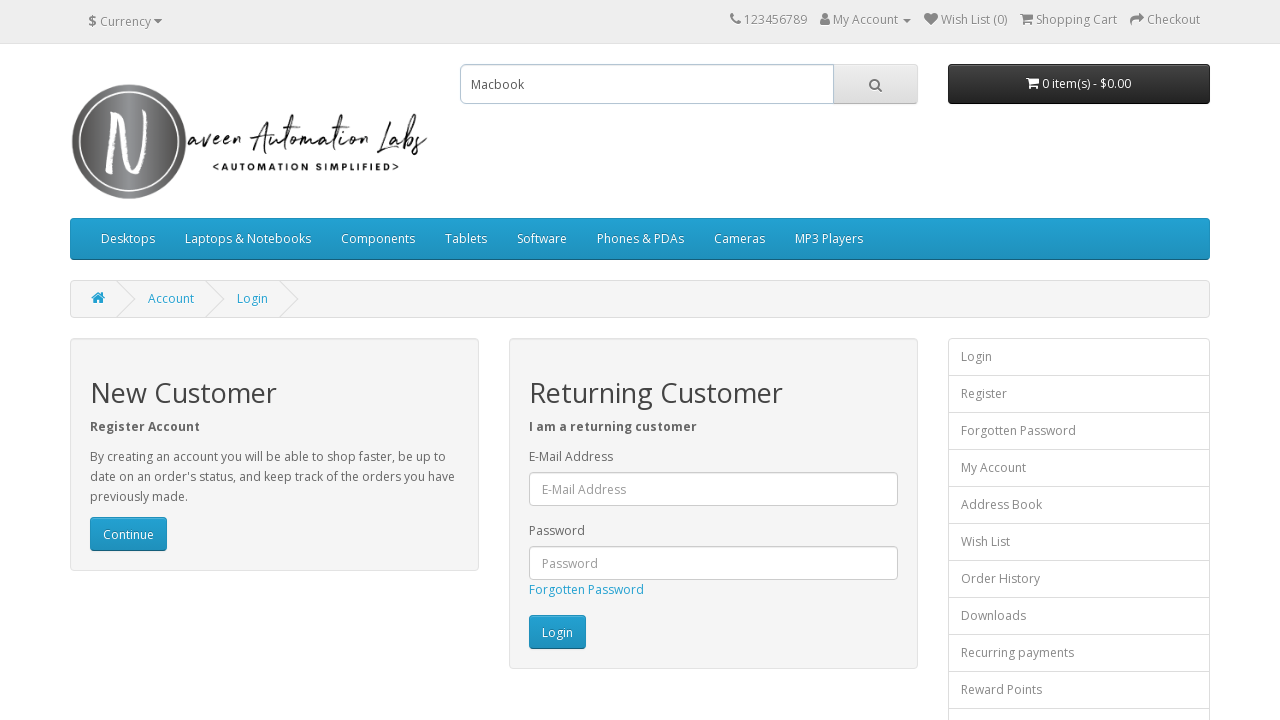

Clicked search button to search for Macbook at (875, 84) on #search > span > button
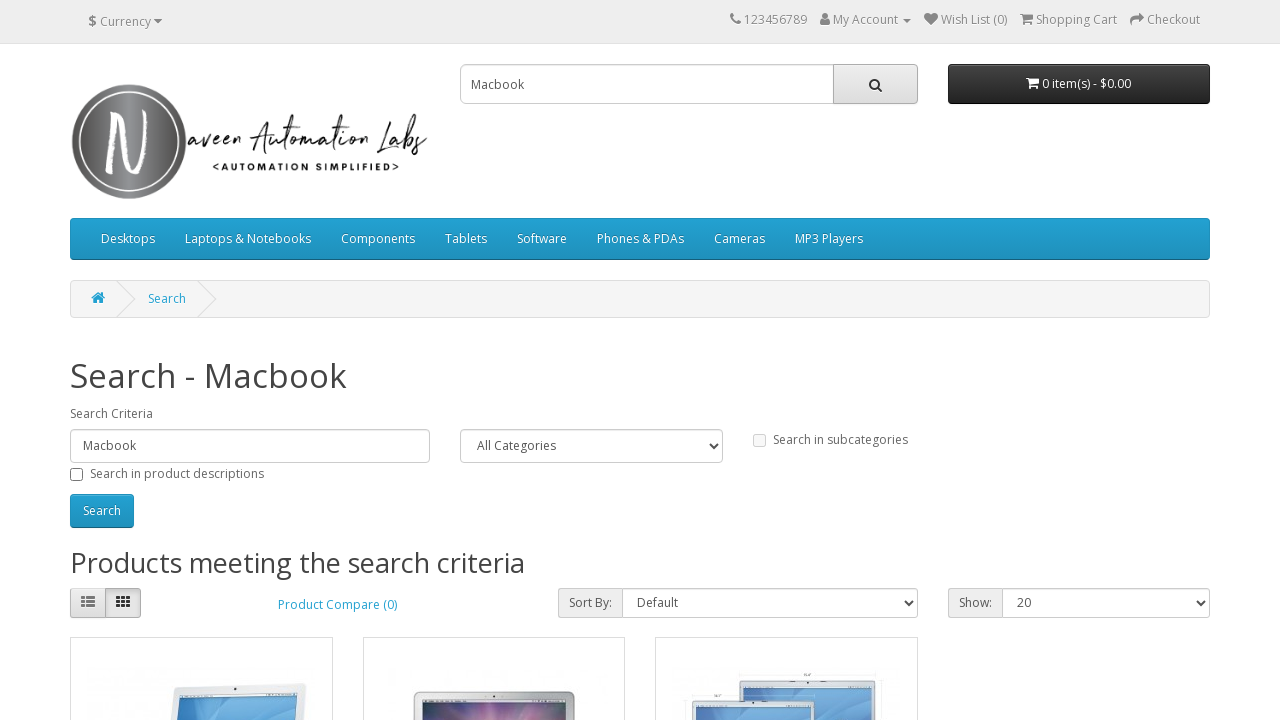

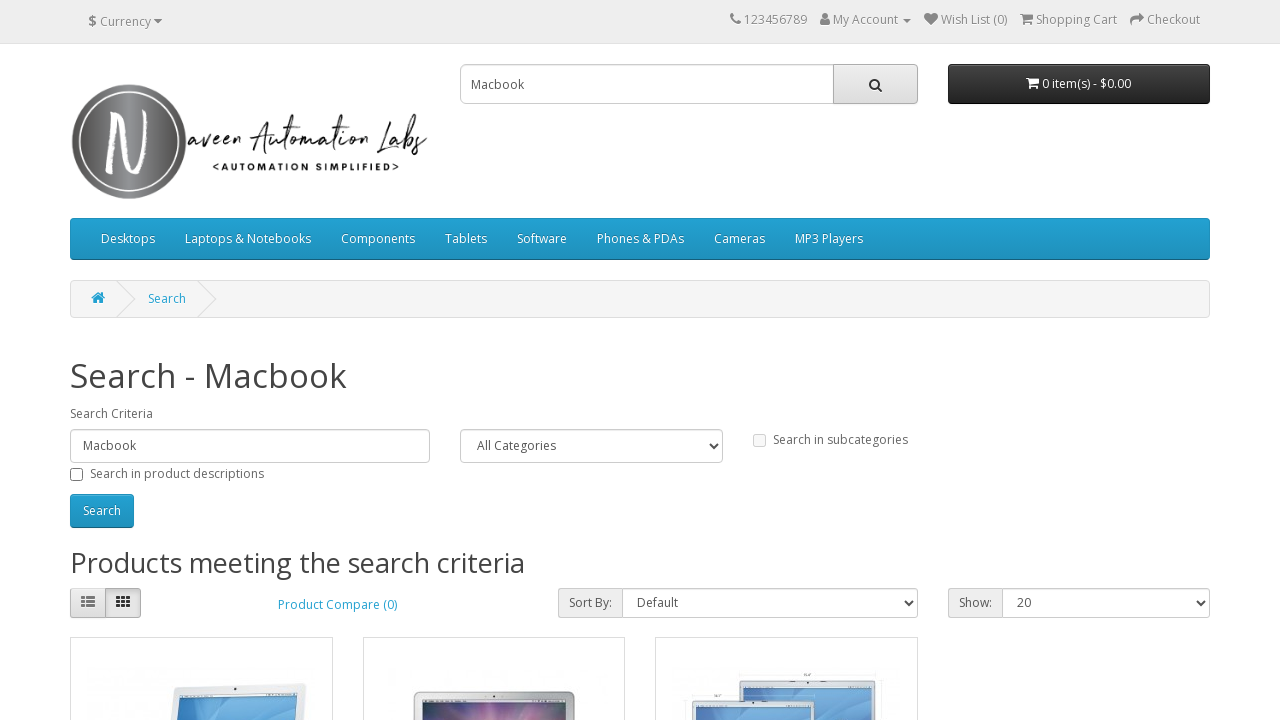